Waits for price to drop to $100, books the item, then solves a mathematical challenge by calculating and submitting the answer

Starting URL: http://suninjuly.github.io/explicit_wait2.html

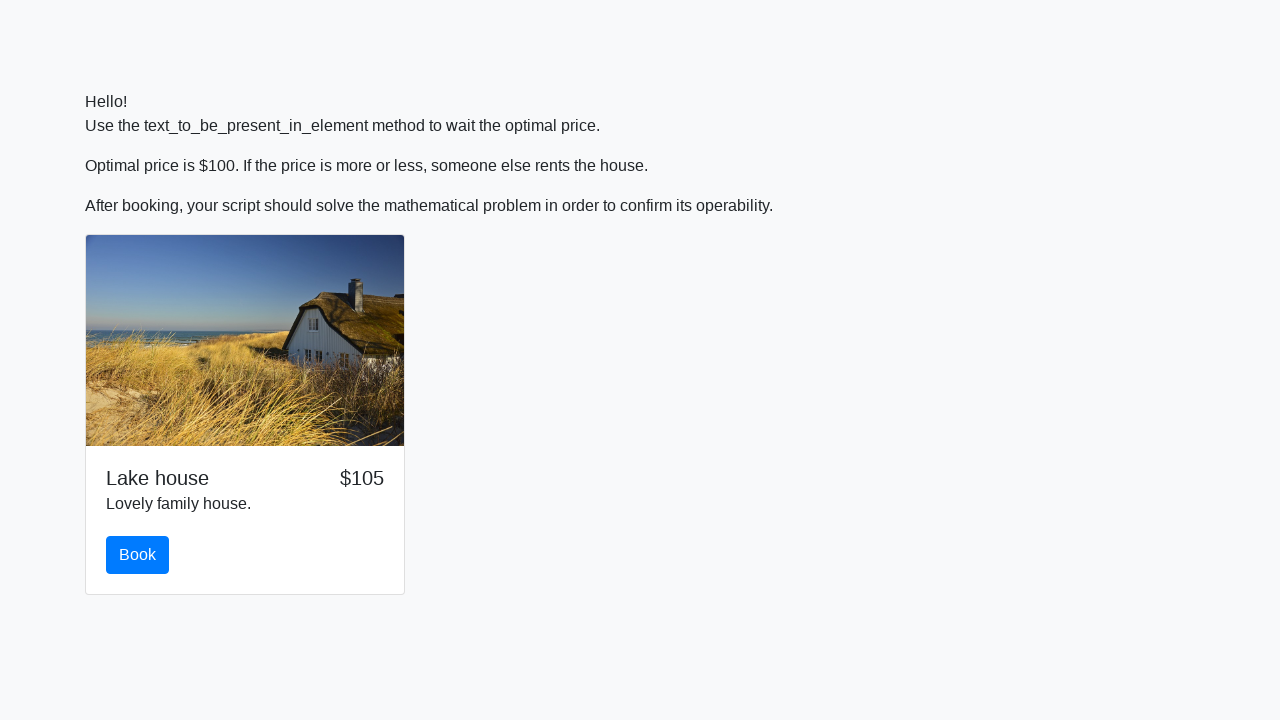

Waited for price to drop to $100
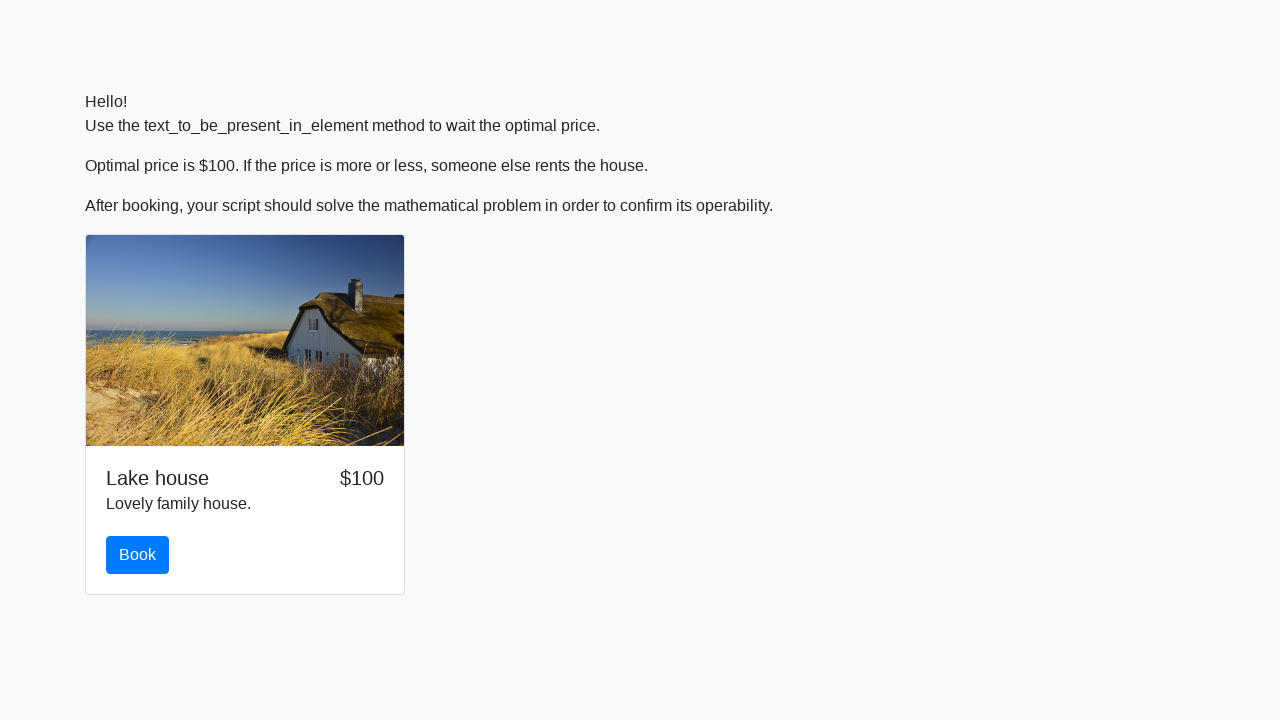

Clicked the book button at (138, 555) on #book
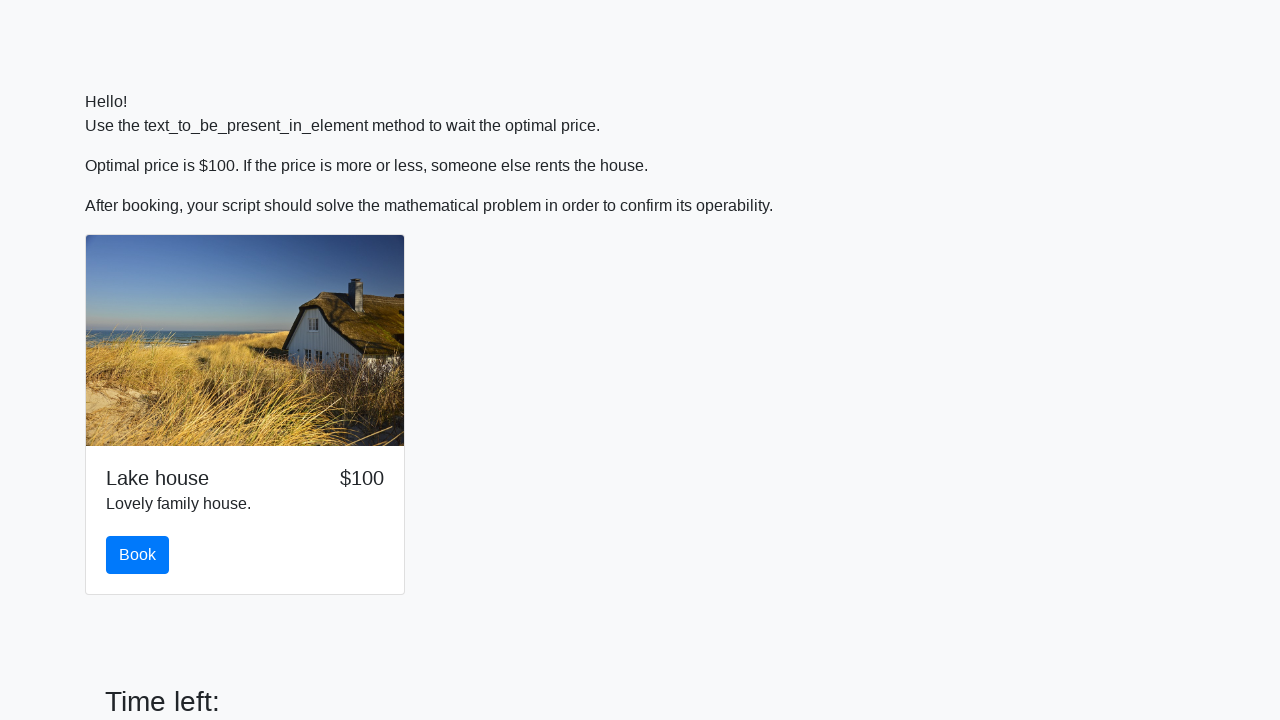

Scrolled down to reveal the math problem
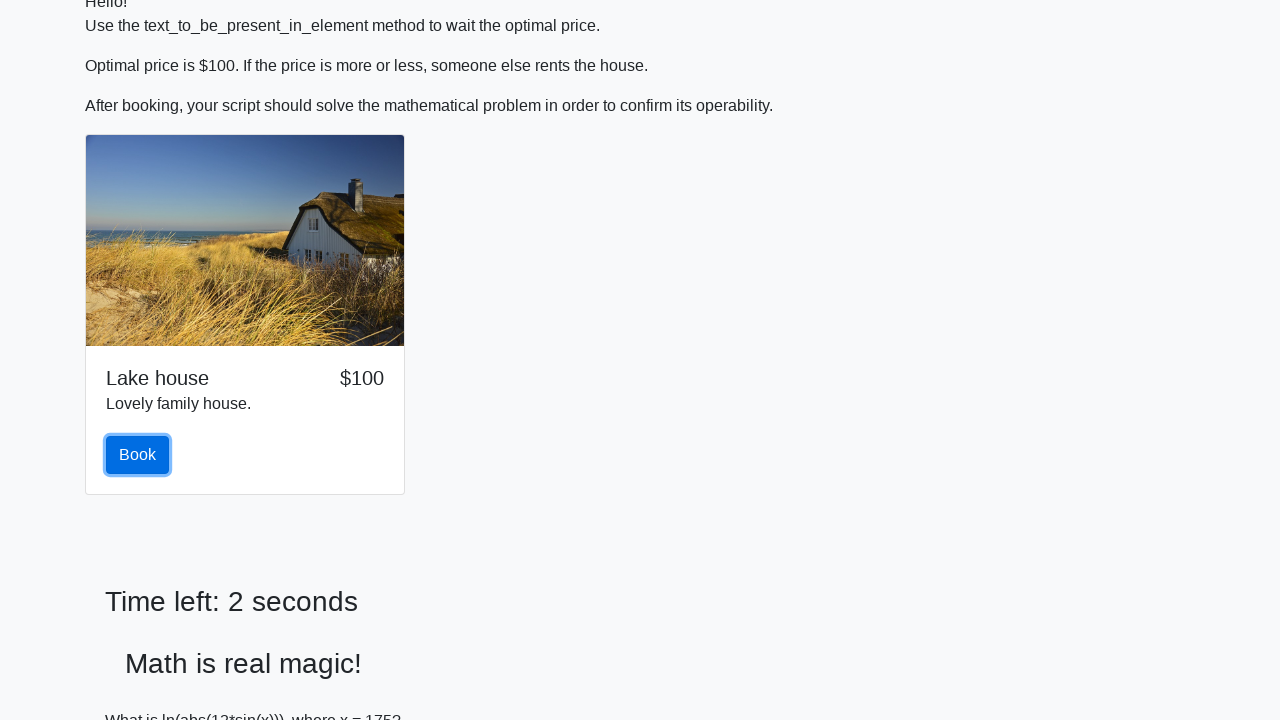

Retrieved input value: 175
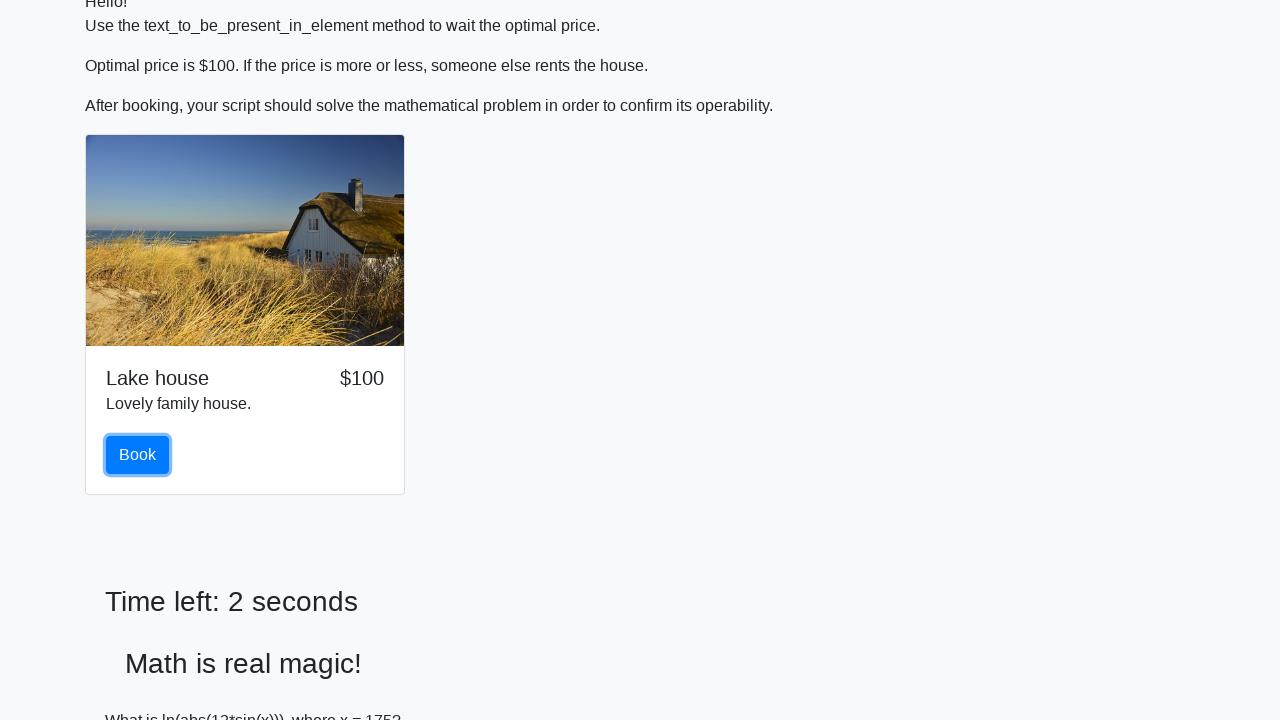

Calculated answer: 2.263180337688241
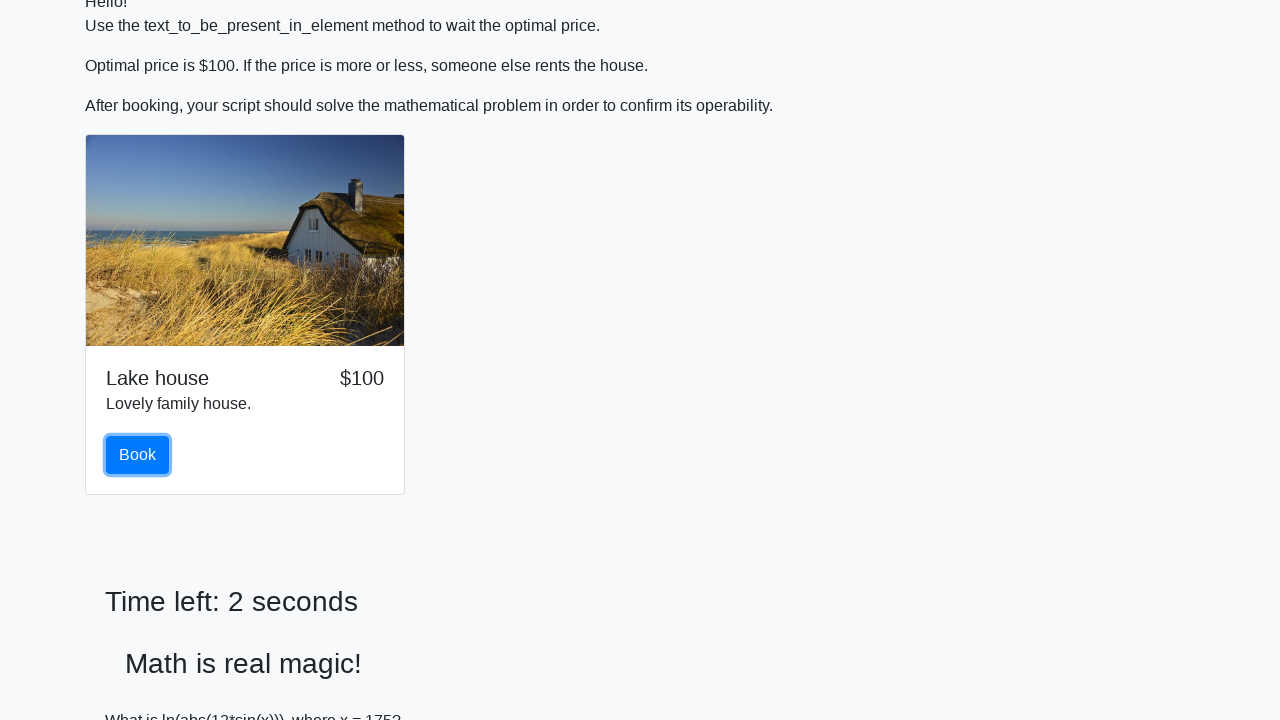

Filled answer field with calculated value: 2.263180337688241 on #answer
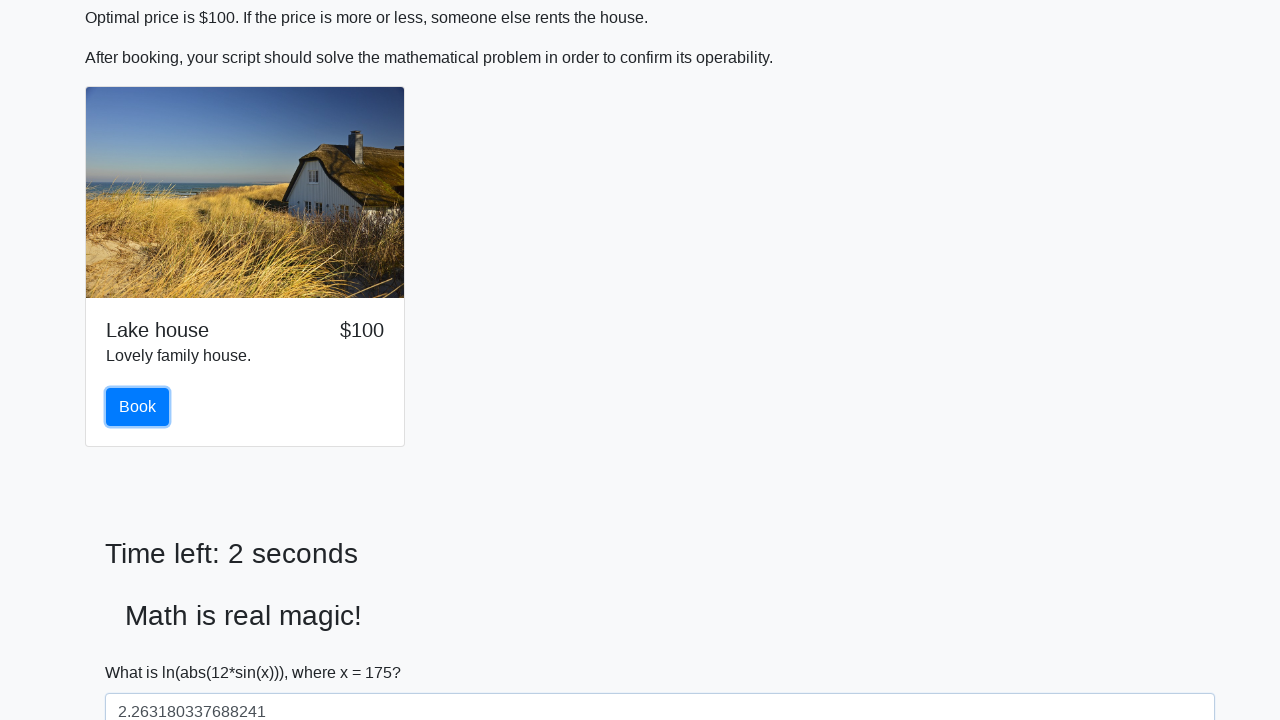

Clicked the solve button to submit the answer at (143, 651) on #solve
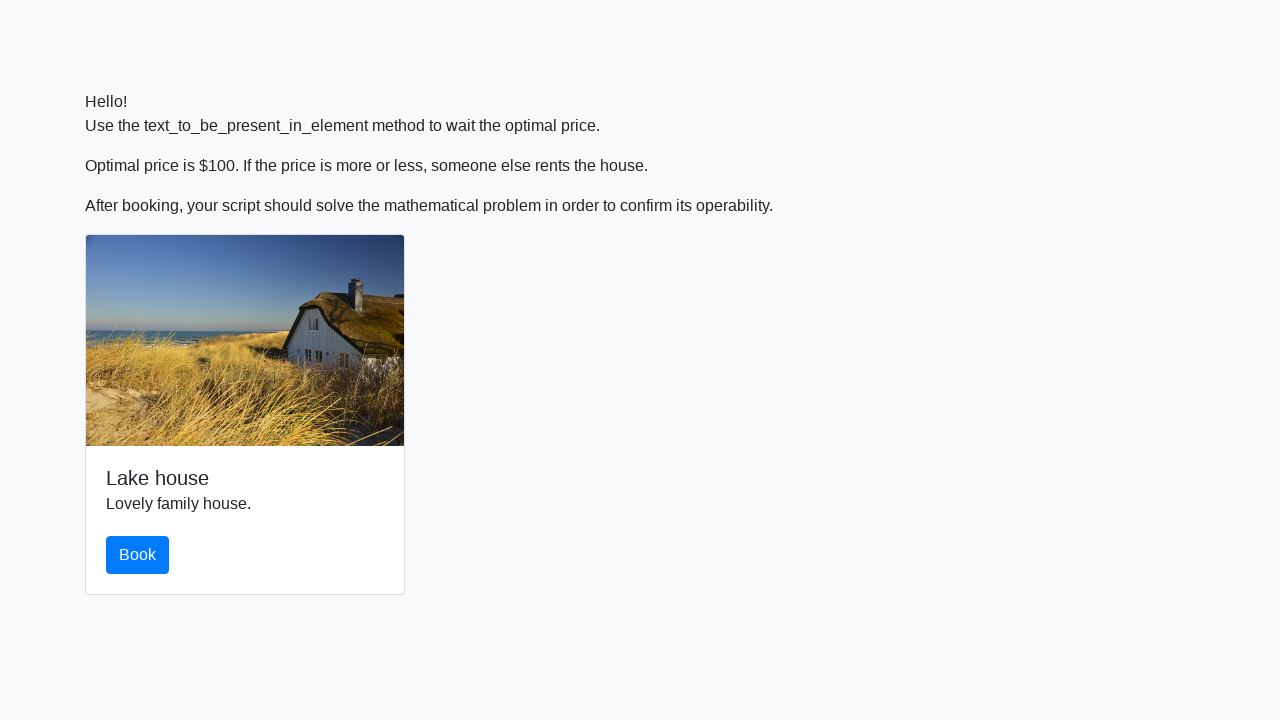

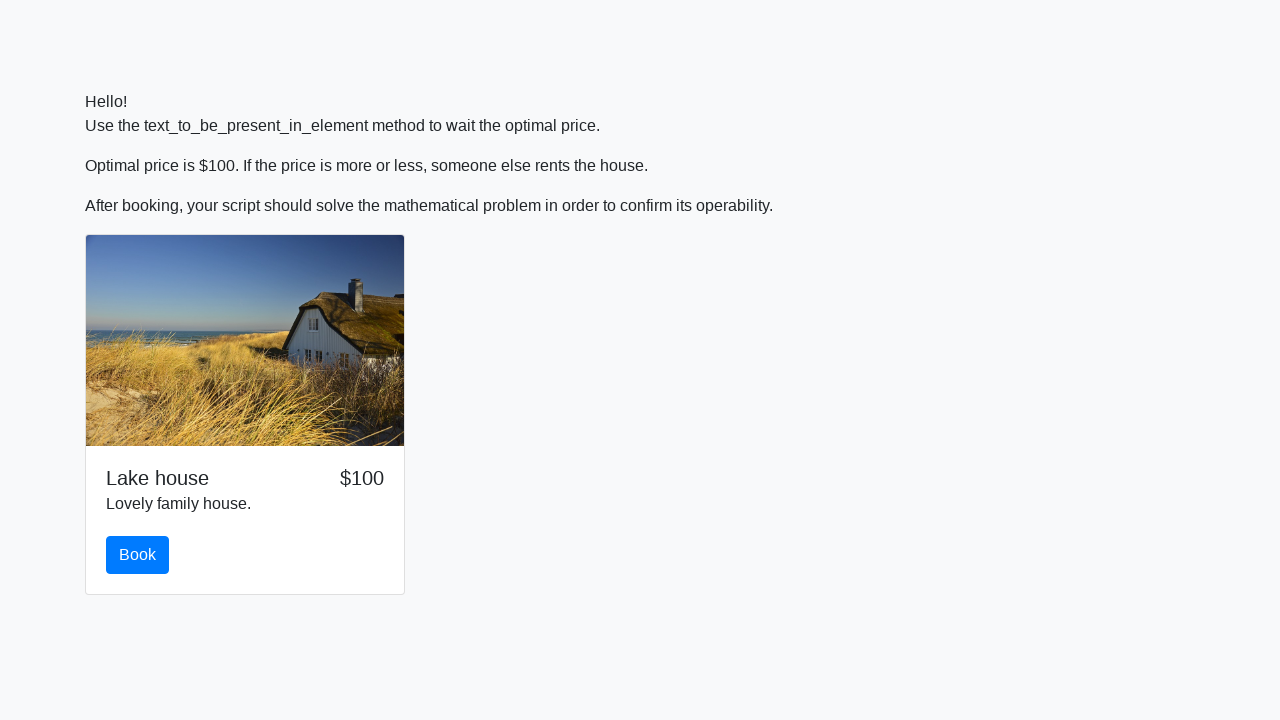